Tests that entered text is trimmed when editing a todo item

Starting URL: https://demo.playwright.dev/todomvc

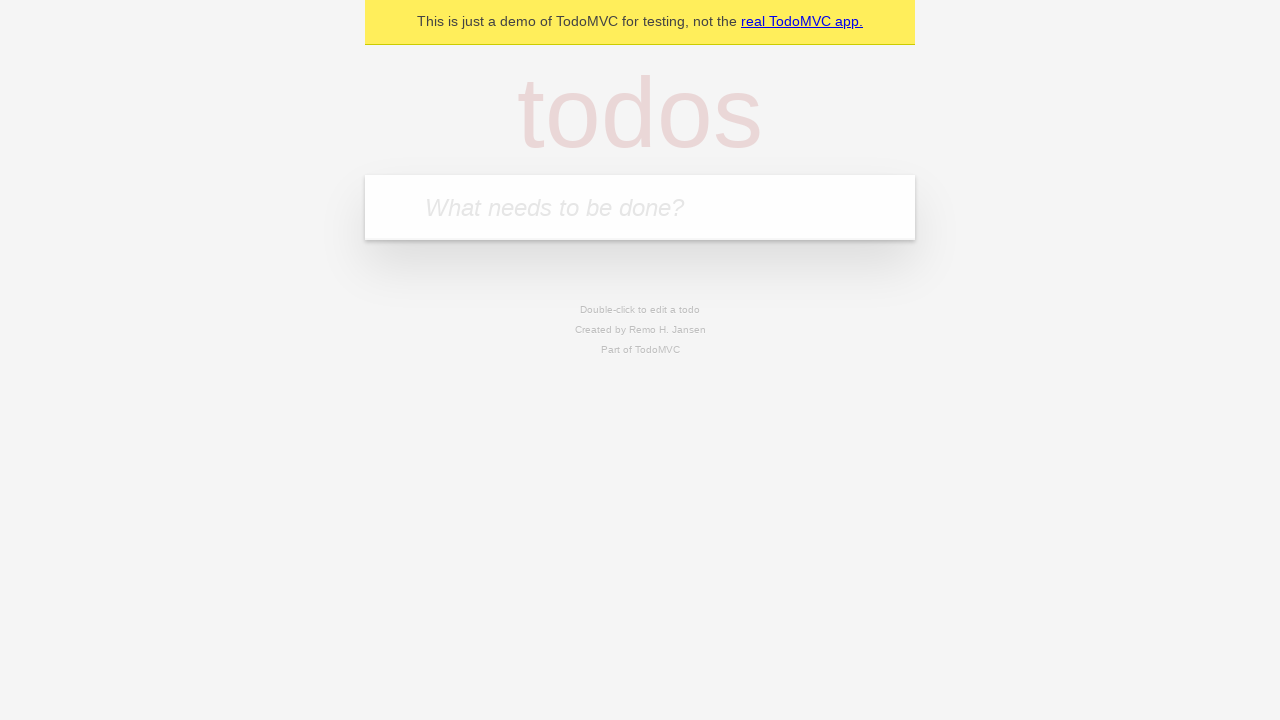

Filled new todo input with 'buy some cheese' on internal:attr=[placeholder="What needs to be done?"i]
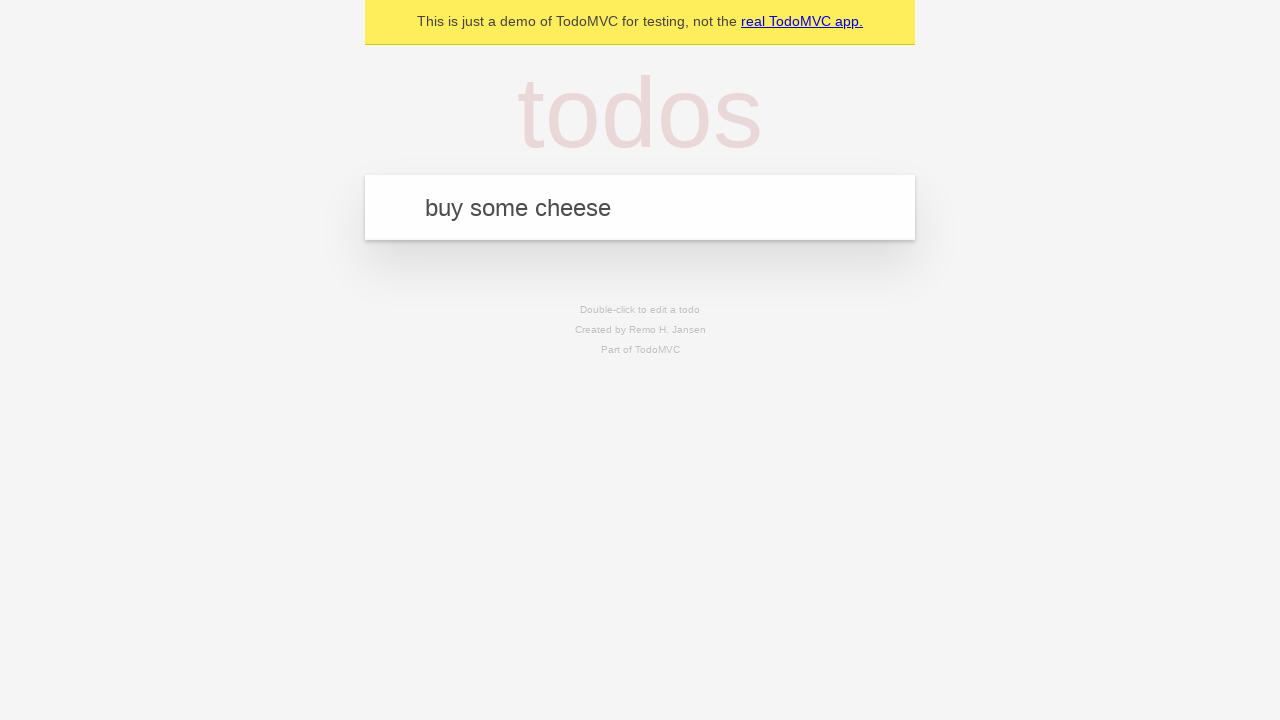

Pressed Enter to create todo 'buy some cheese' on internal:attr=[placeholder="What needs to be done?"i]
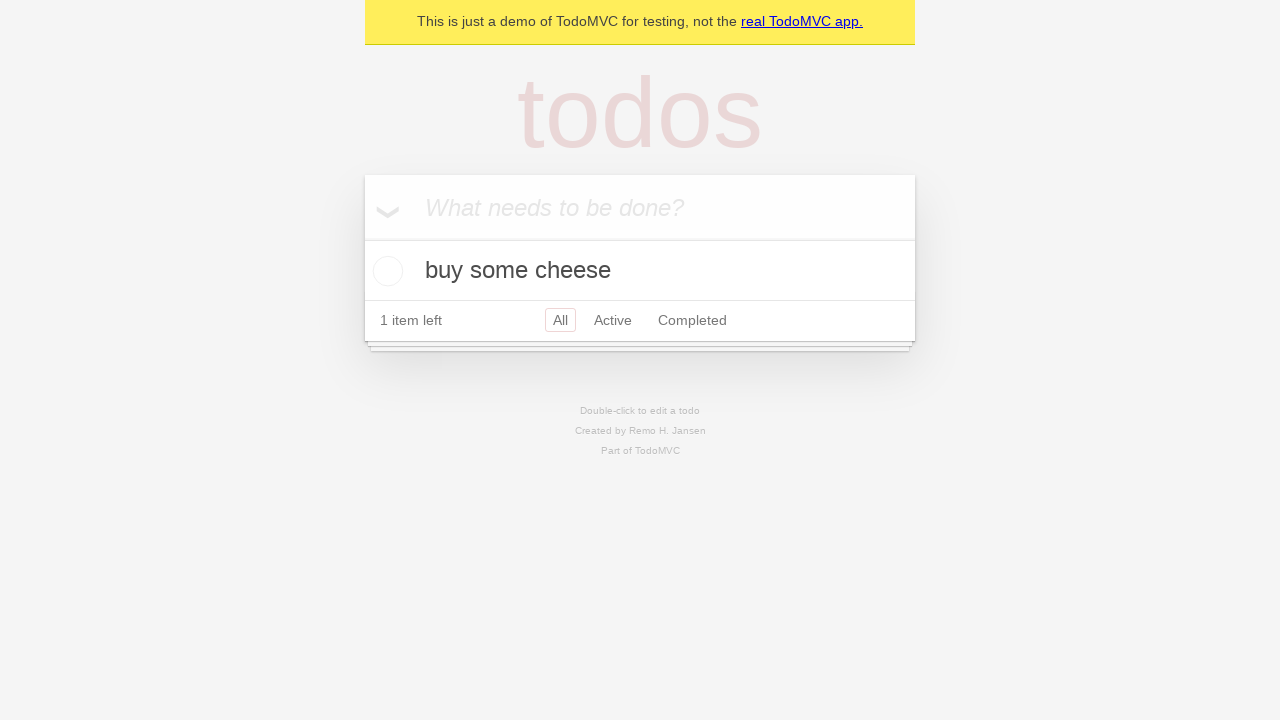

Filled new todo input with 'feed the cat' on internal:attr=[placeholder="What needs to be done?"i]
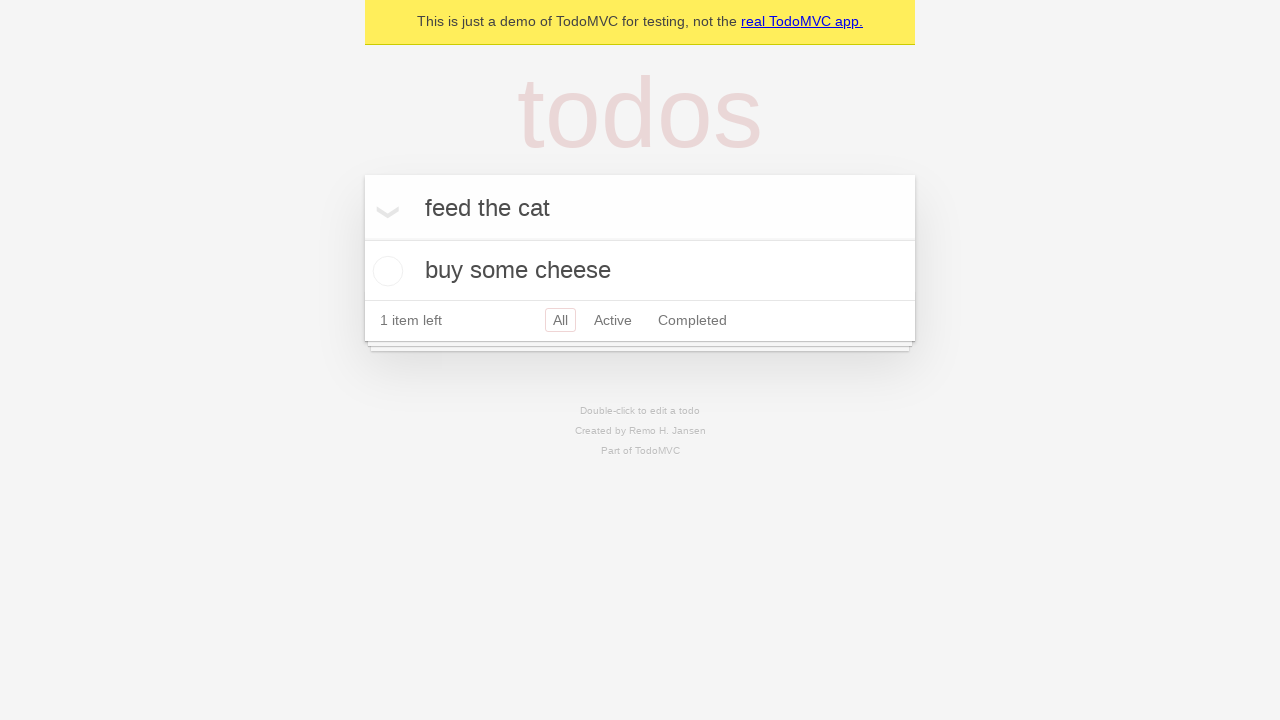

Pressed Enter to create todo 'feed the cat' on internal:attr=[placeholder="What needs to be done?"i]
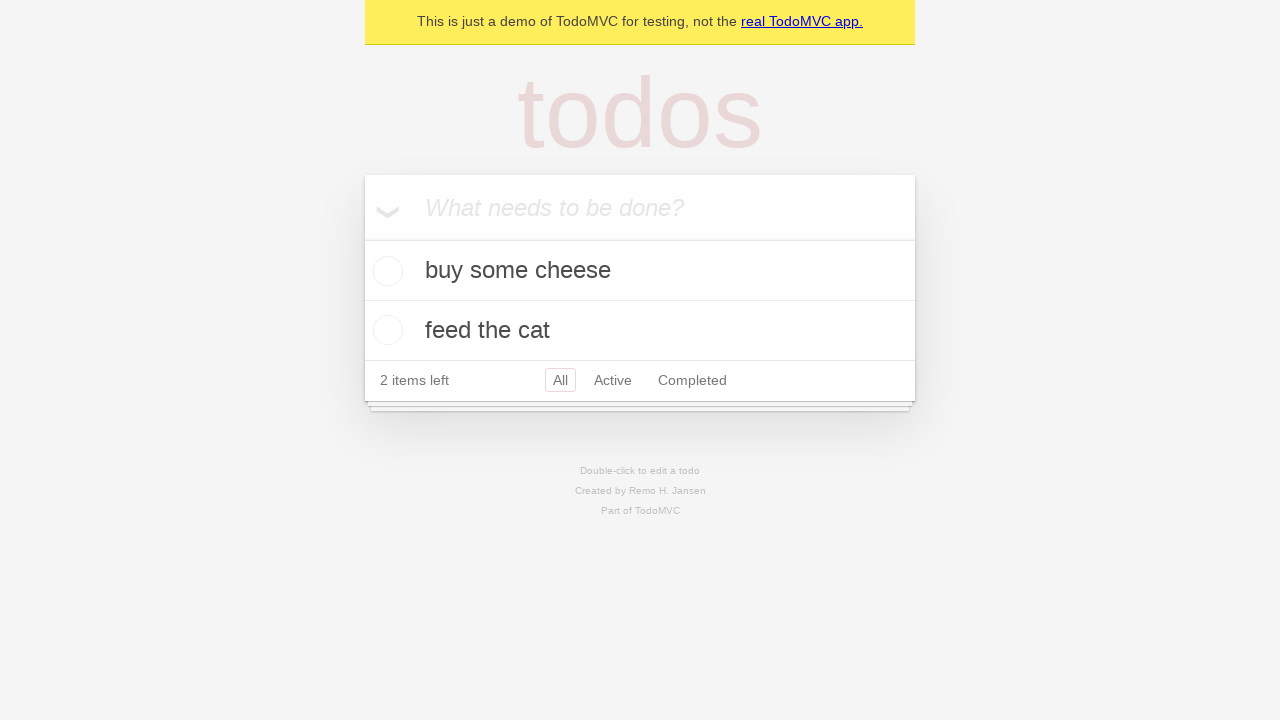

Filled new todo input with 'book a doctors appointment' on internal:attr=[placeholder="What needs to be done?"i]
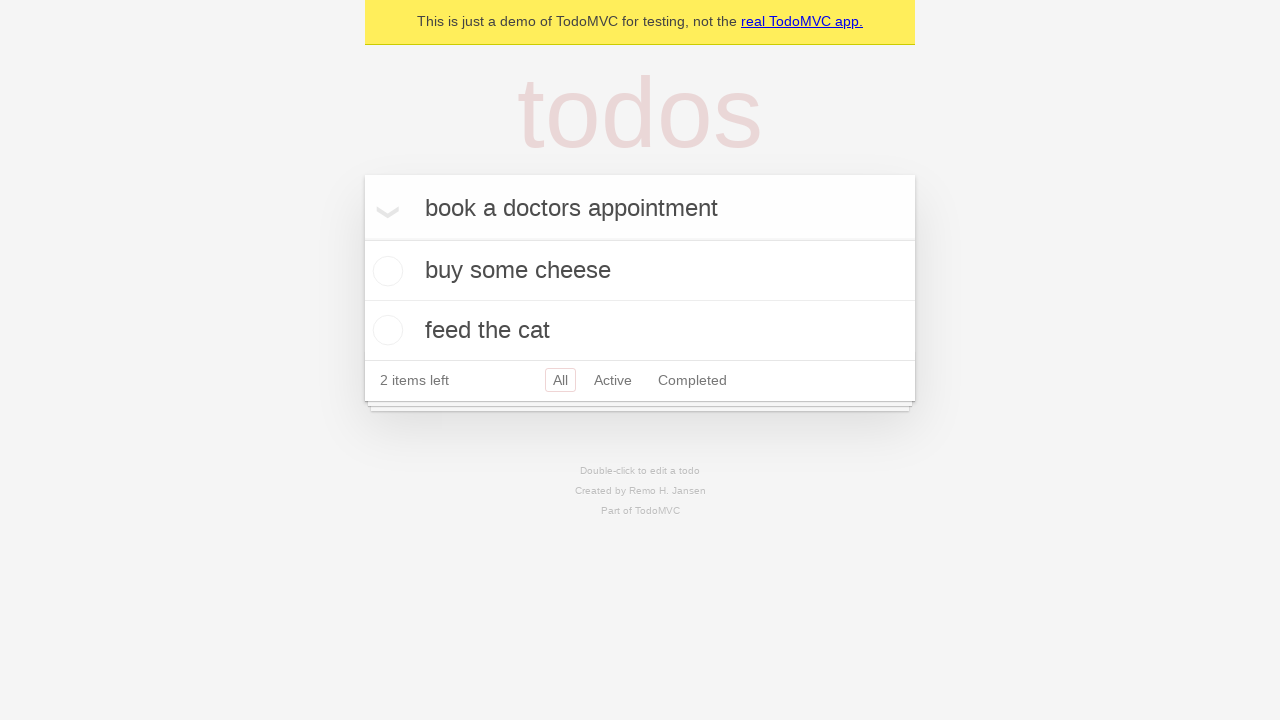

Pressed Enter to create todo 'book a doctors appointment' on internal:attr=[placeholder="What needs to be done?"i]
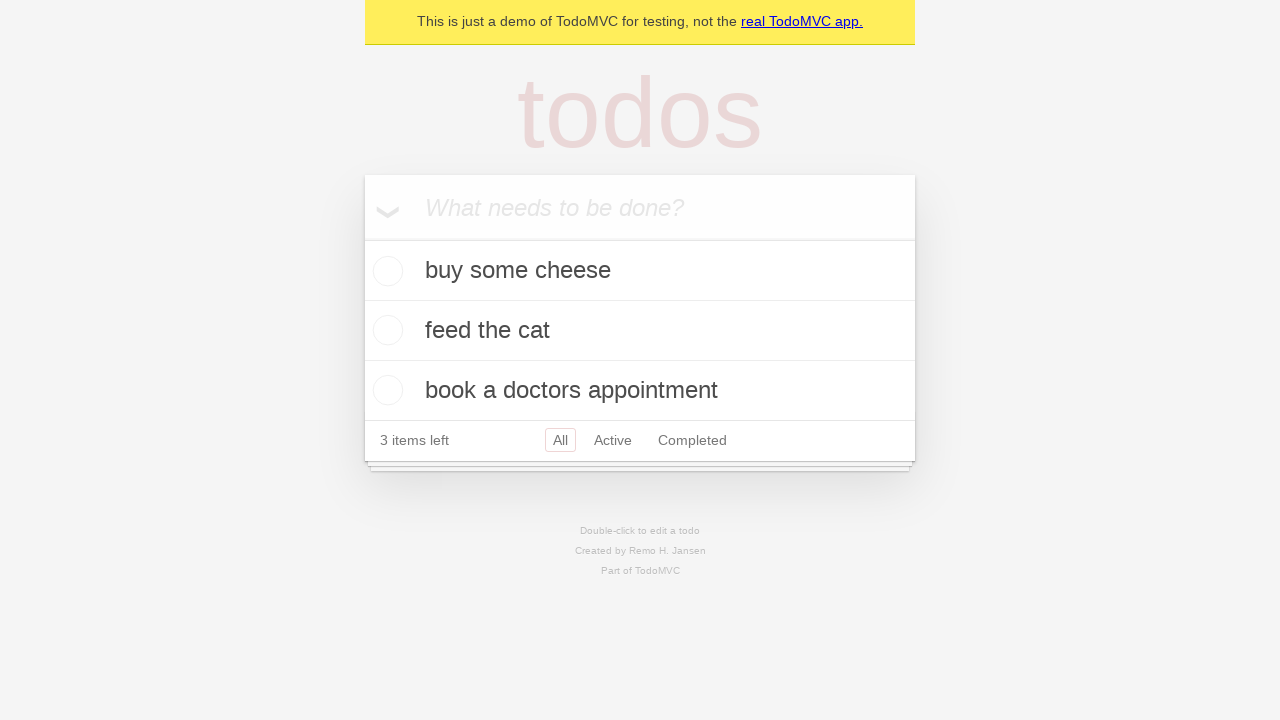

All three todo items loaded
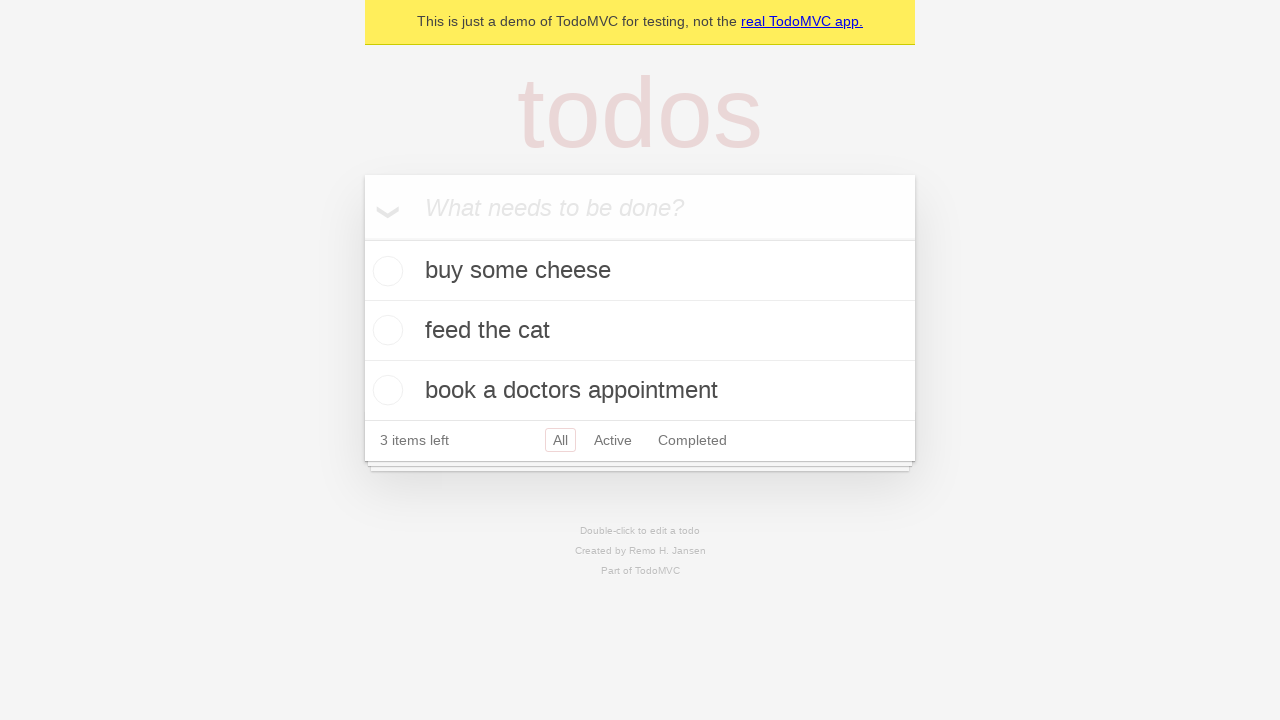

Double-clicked second todo item to enter edit mode at (640, 331) on [data-testid='todo-item'] >> nth=1
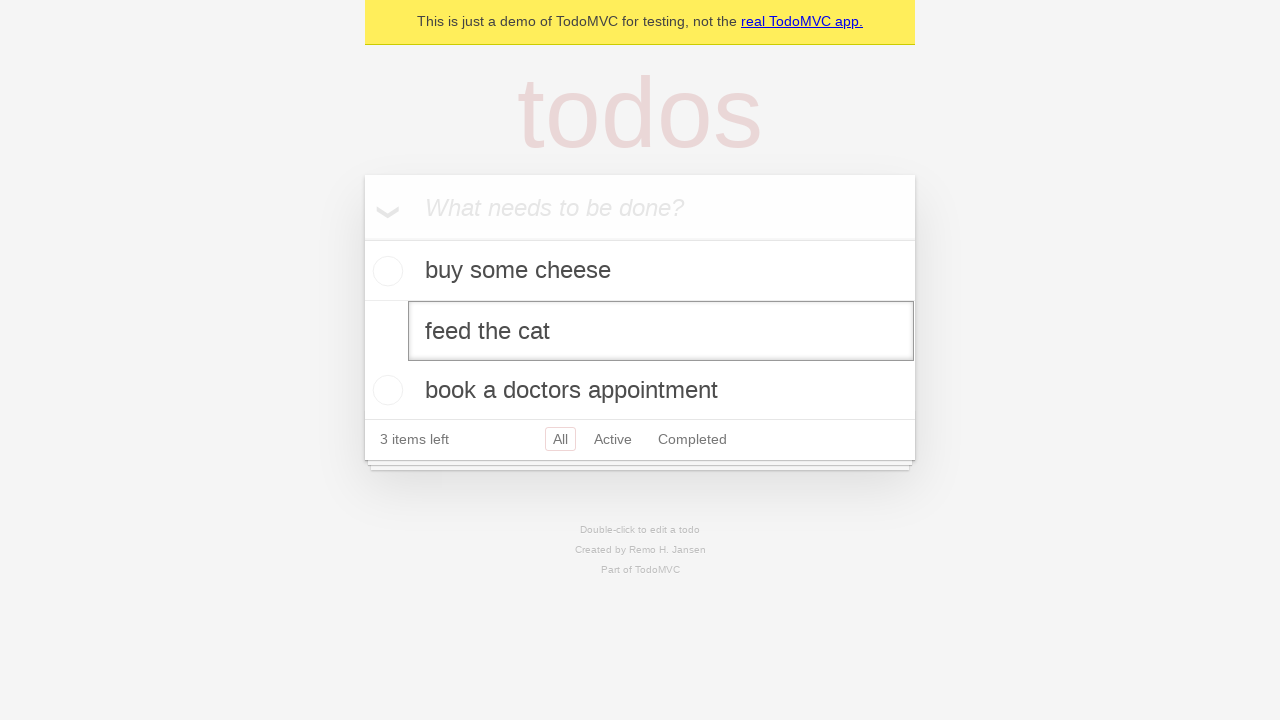

Filled edit input with text containing leading and trailing whitespace on [data-testid='todo-item'] >> nth=1 >> internal:role=textbox[name="Edit"i]
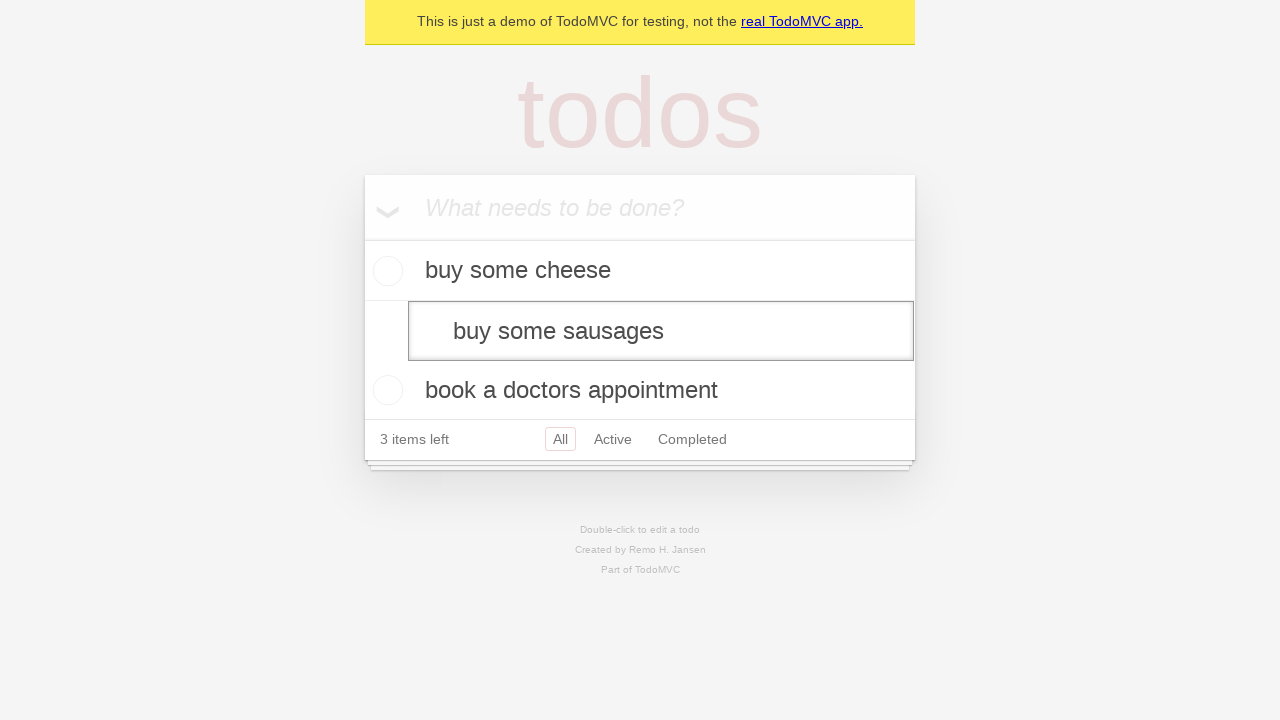

Pressed Enter to confirm edit and trim whitespace on [data-testid='todo-item'] >> nth=1 >> internal:role=textbox[name="Edit"i]
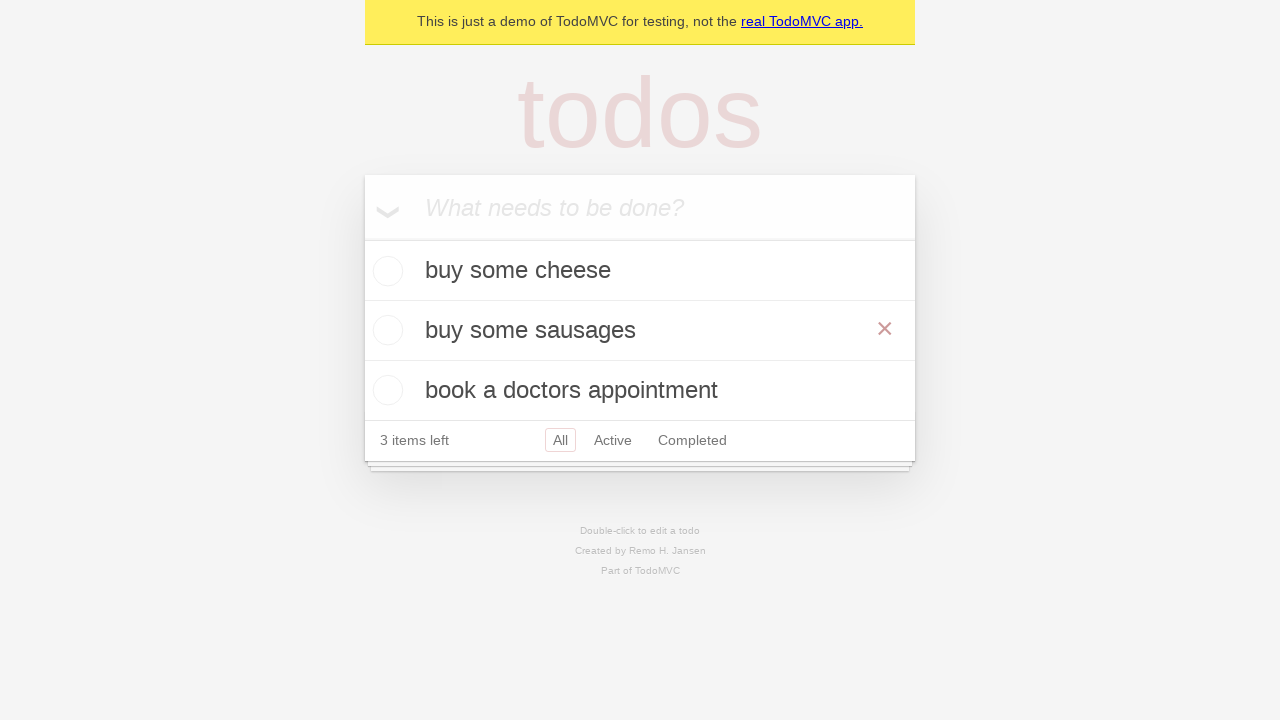

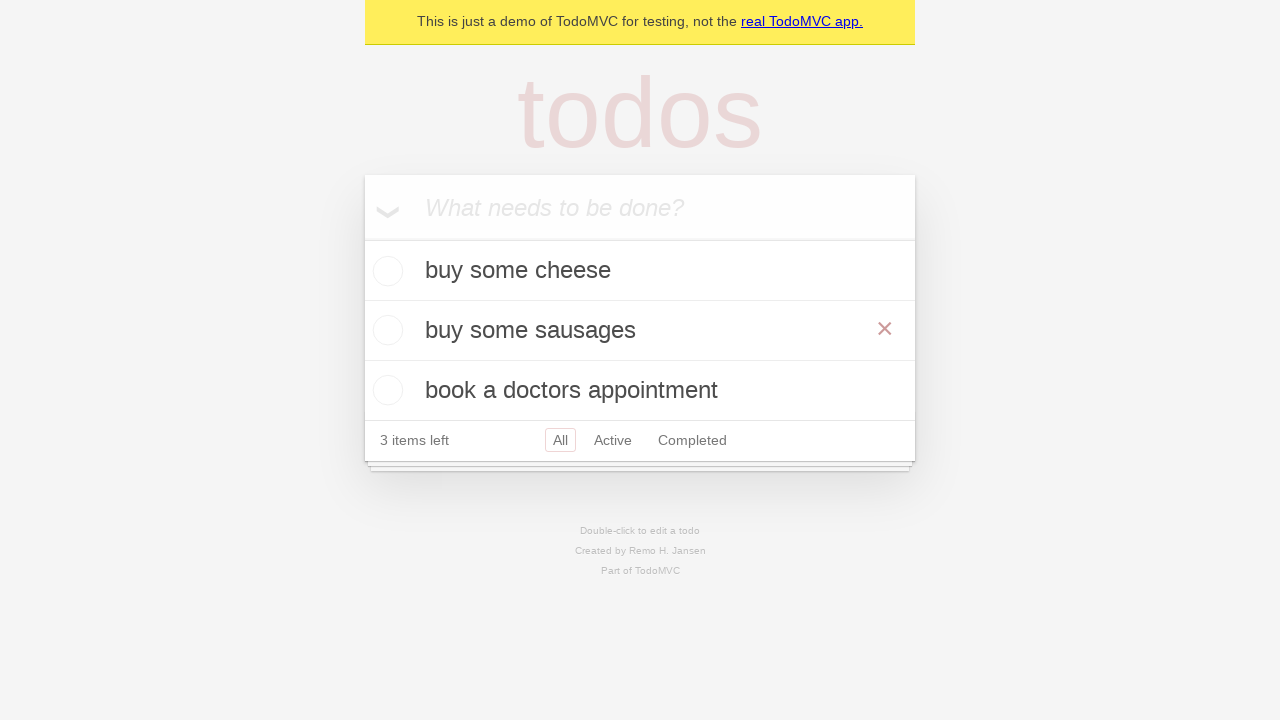